Tests DuckDuckGo search functionality by entering a search query and clicking the search button, then verifying the page title changes to reflect search results.

Starting URL: https://duckduckgo.com

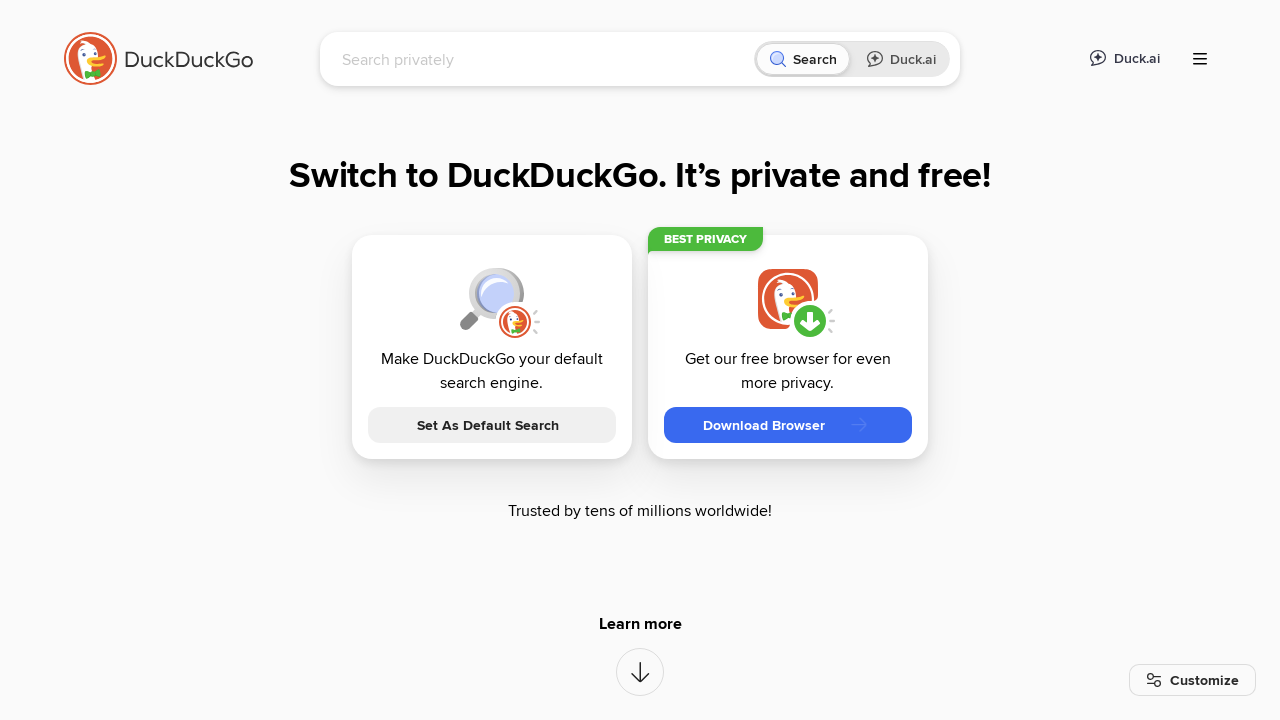

Filled search input field with 'WebdriverIO' on input[name='q']
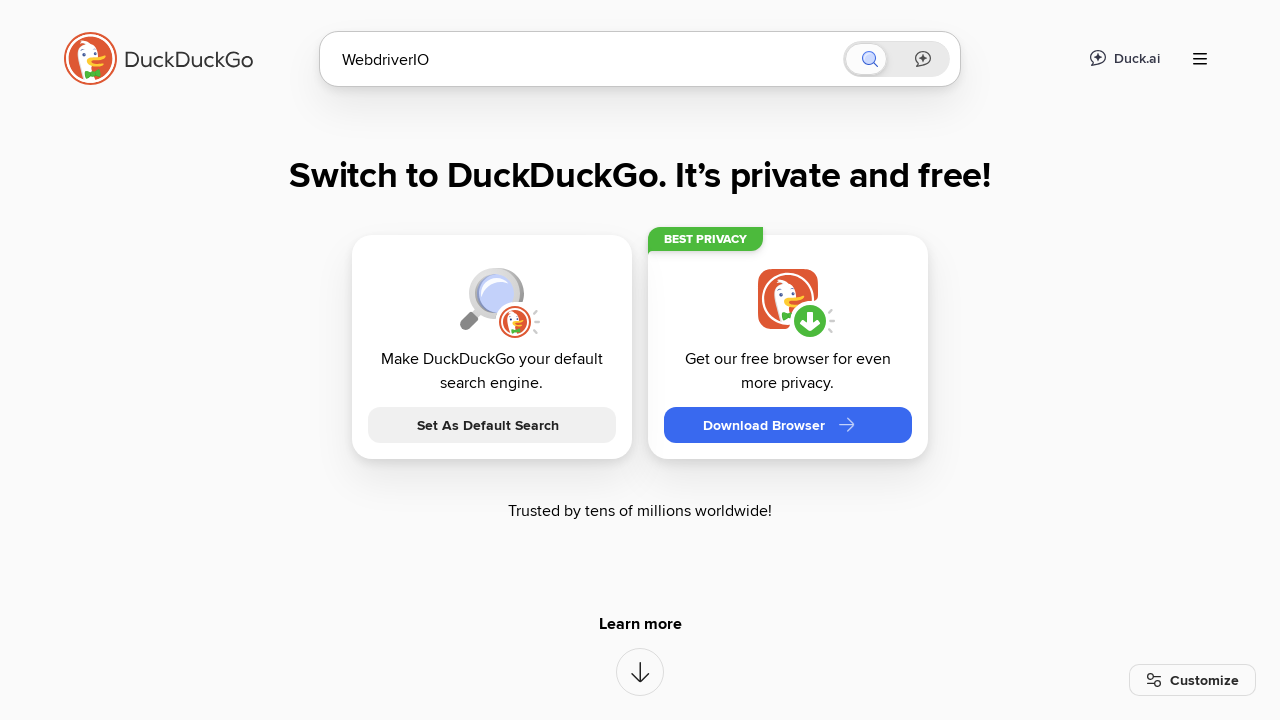

Clicked search button to submit search query at (904, 422) on button[type='submit']
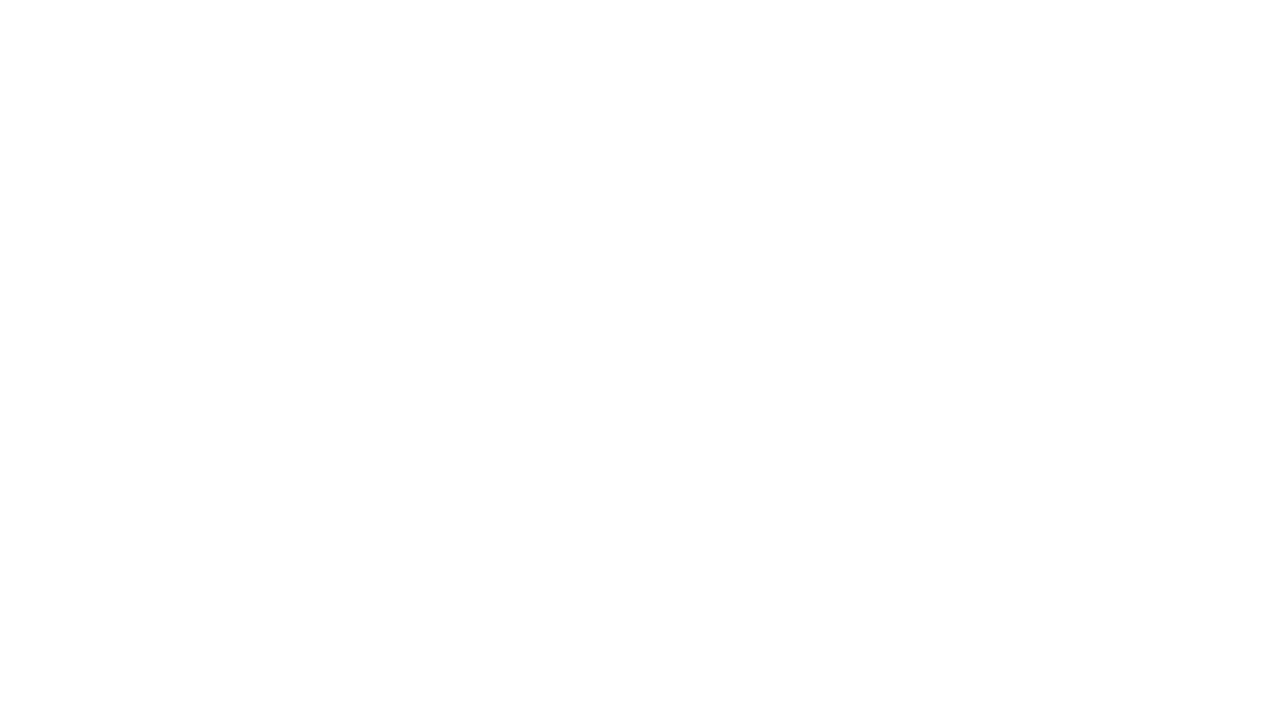

Waited for page to reach domcontentloaded state
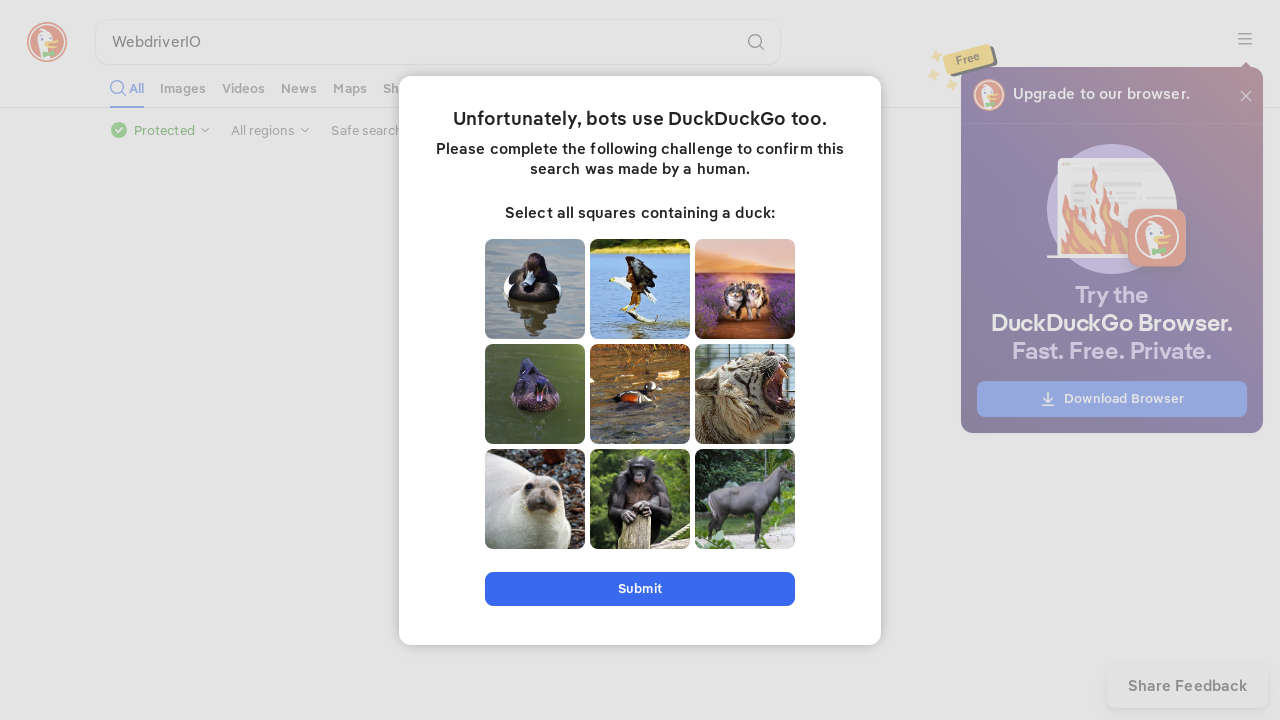

Retrieved page title: 'WebdriverIO at DuckDuckGo'
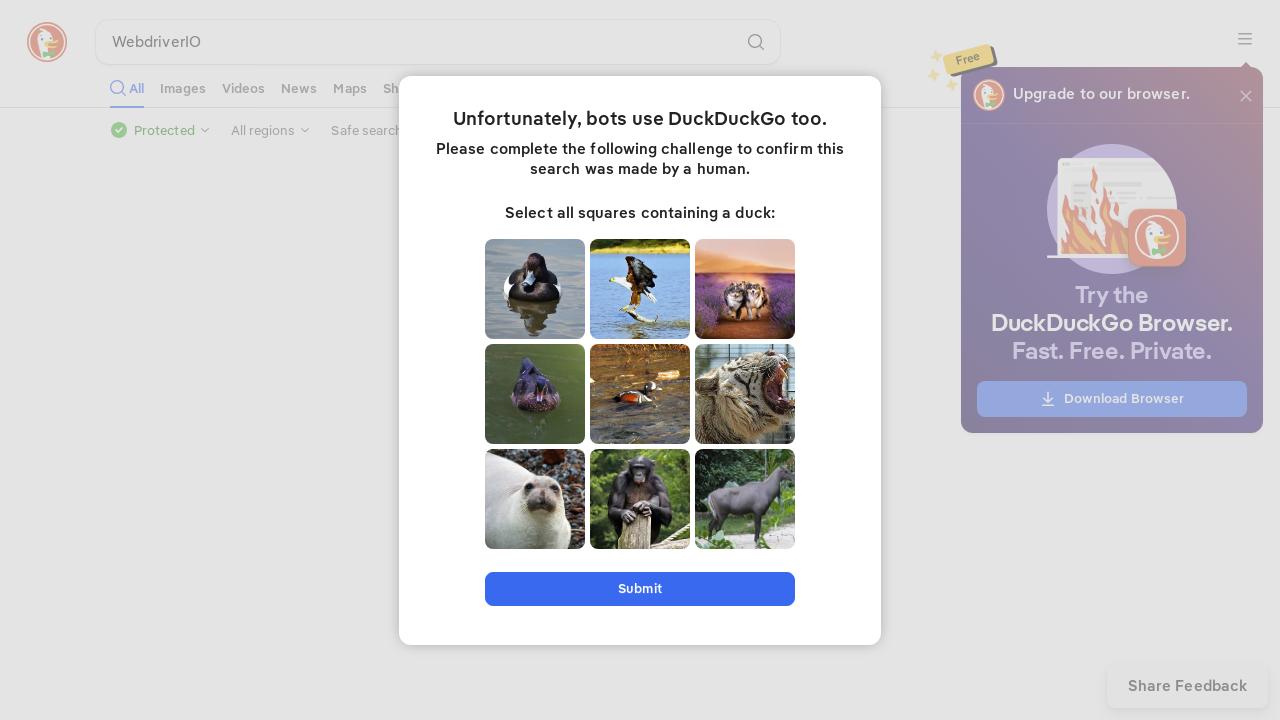

Verified that page title is not empty
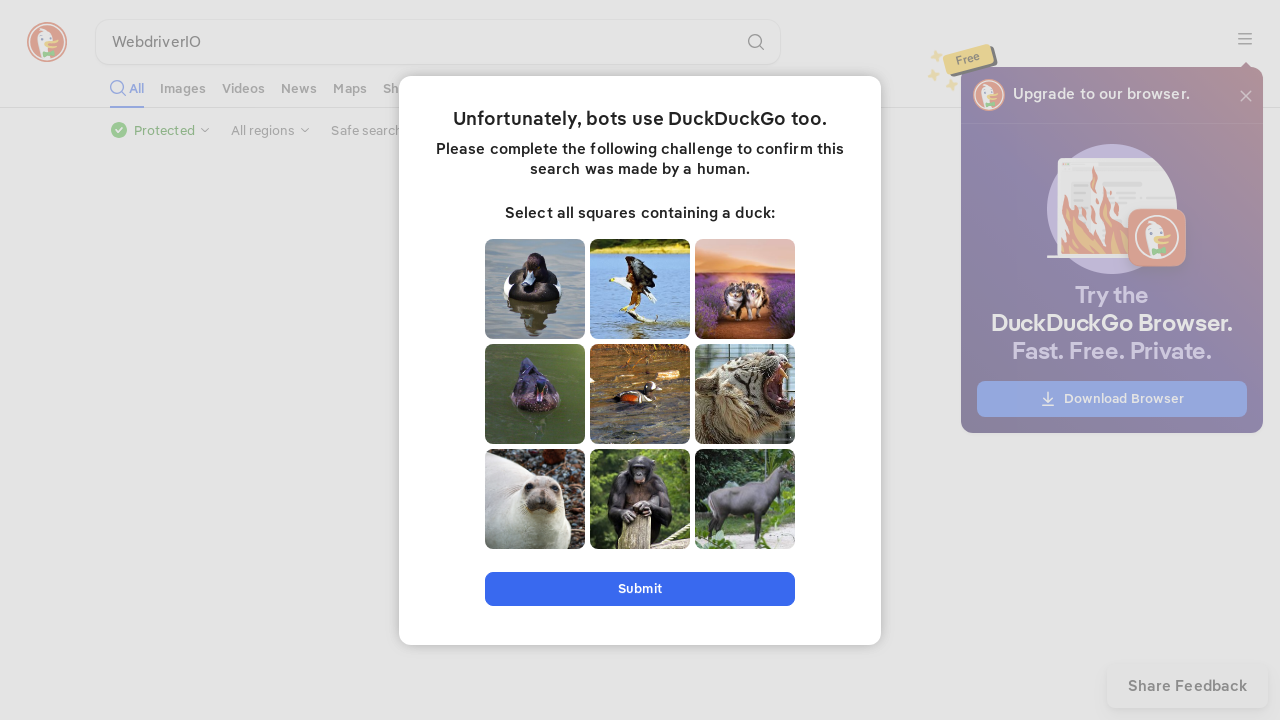

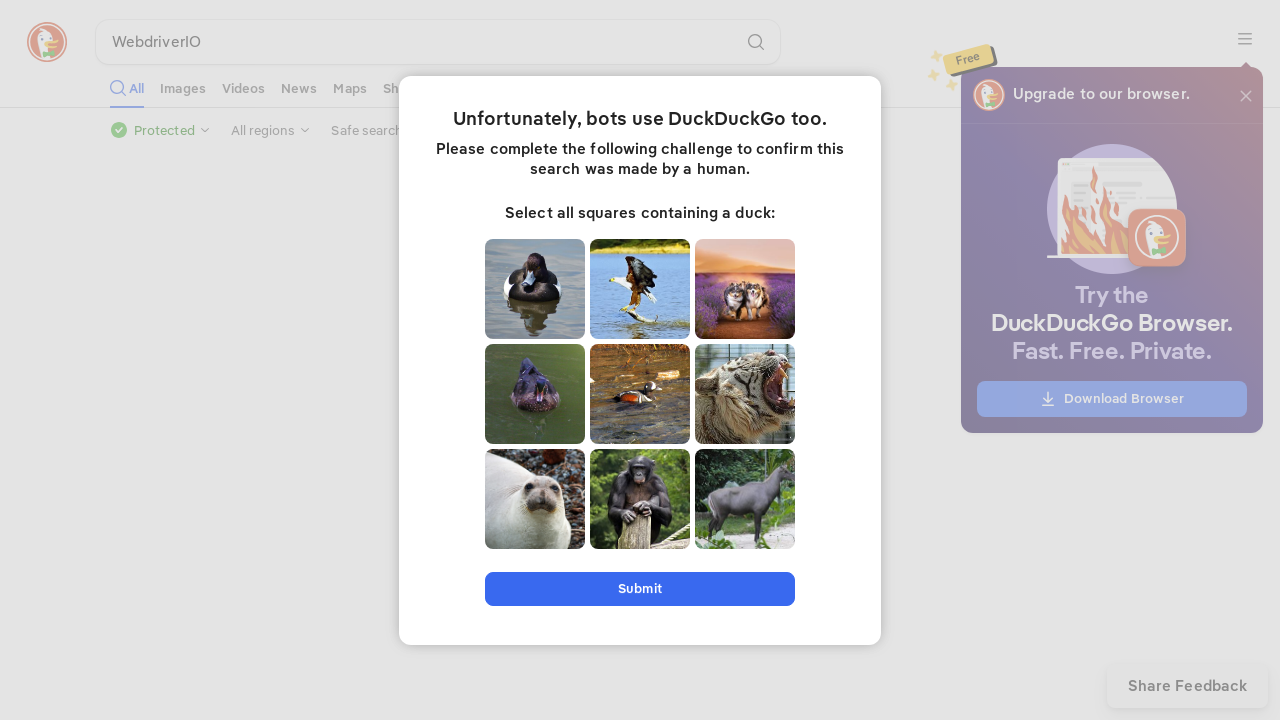